Tests clicking on the Selenium Training banner link and verifies it opens the correct page in a new tab

Starting URL: https://demoqa.com/

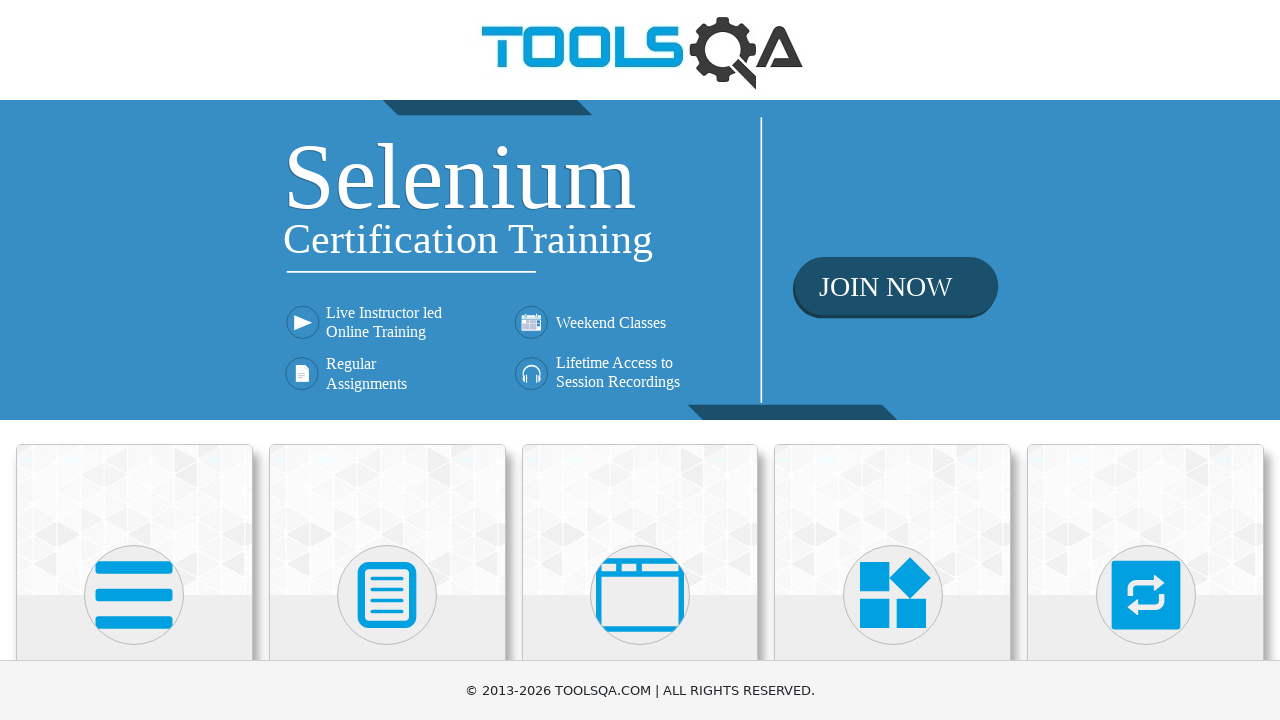

Located the Selenium Training banner link element
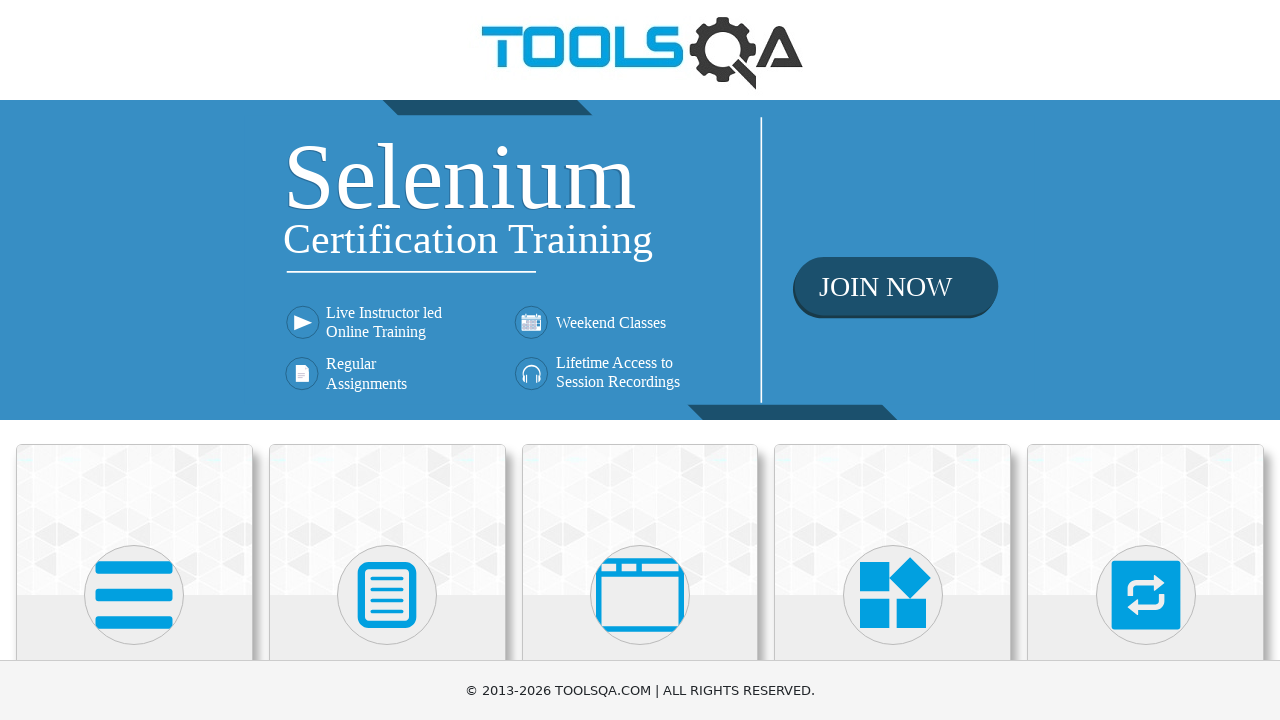

Verified banner link href points to https://www.toolsqa.com/selenium-training/
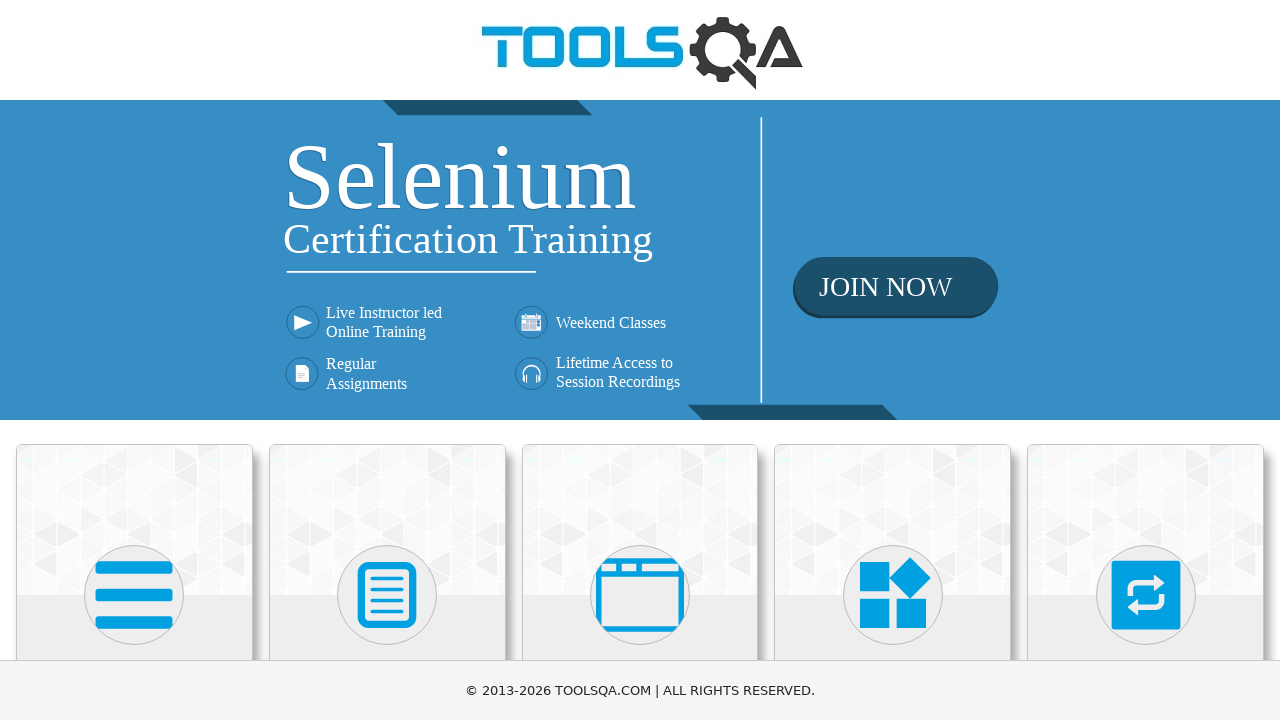

Clicked the Selenium Training banner link at (640, 260) on xpath=//div[@class='home-banner']/a
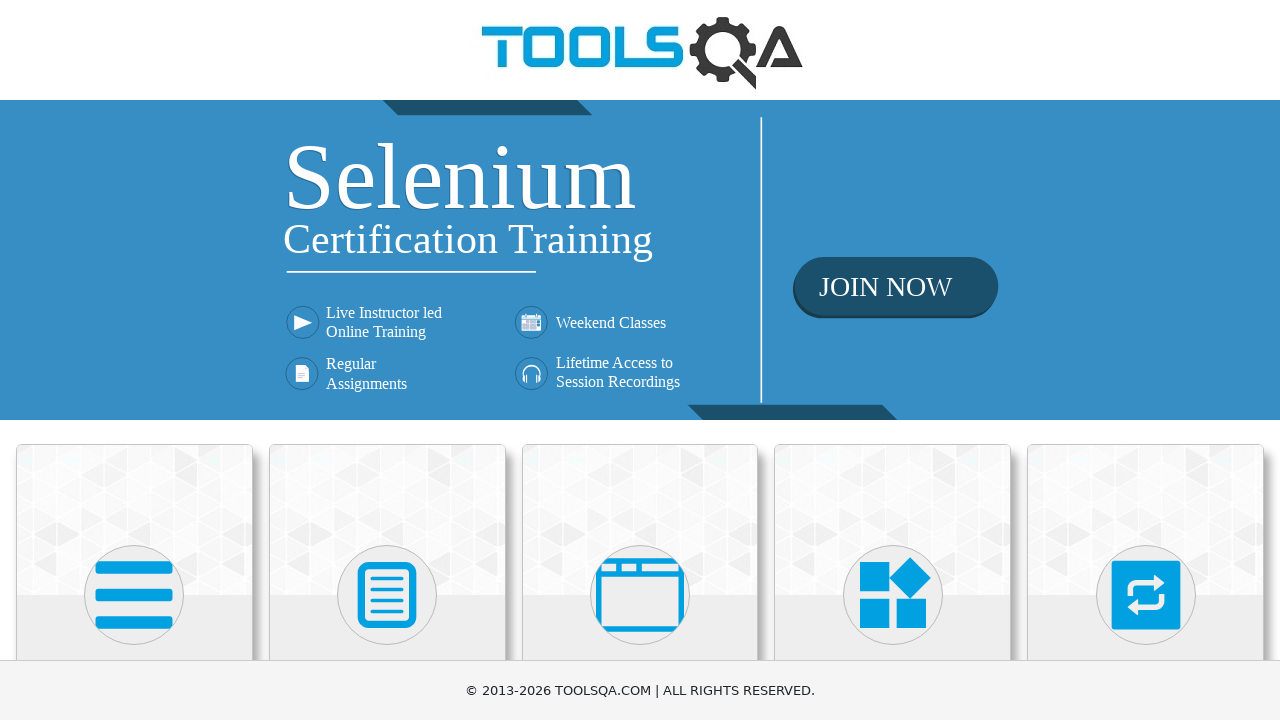

New tab/page was opened from banner click
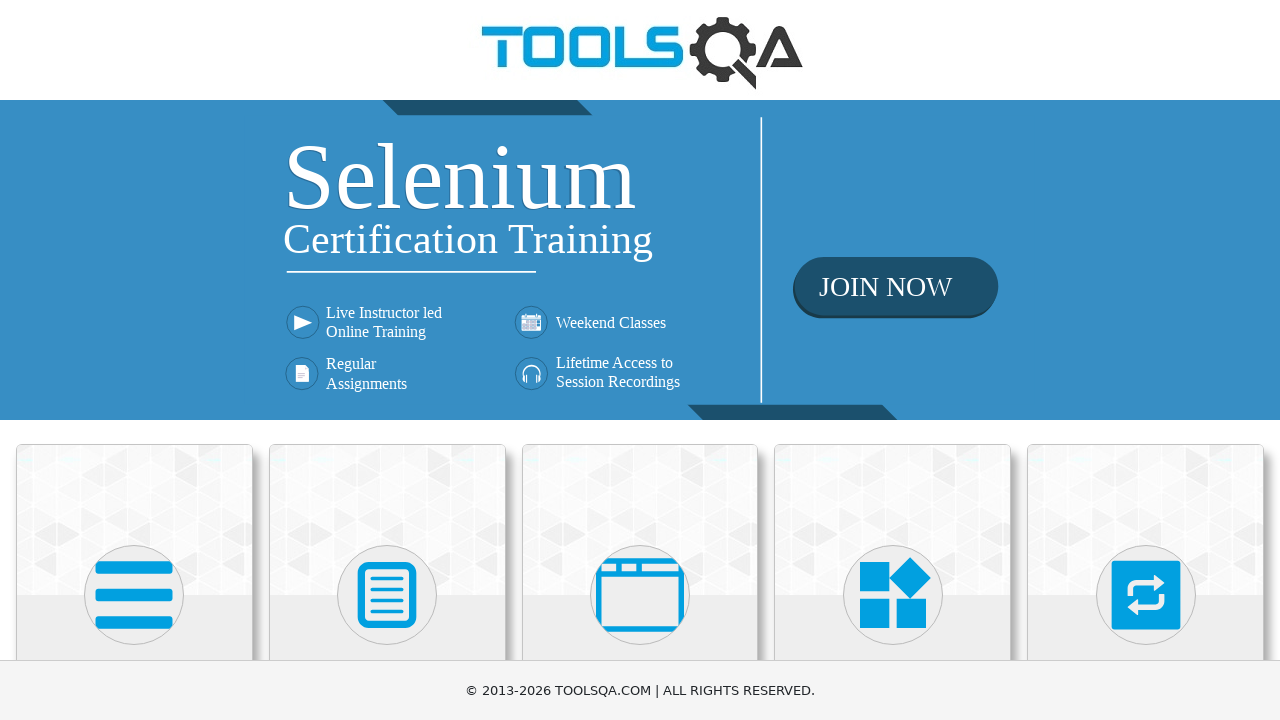

New page finished loading
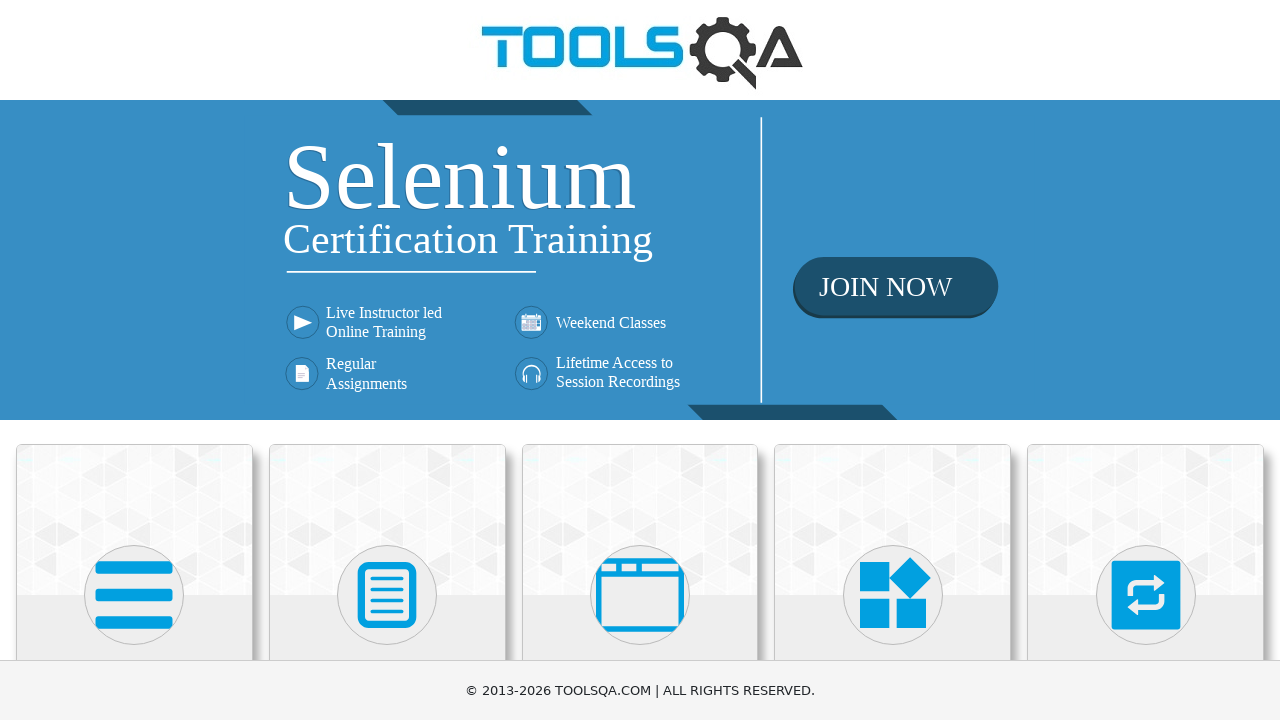

Verified new page title is 'Tools QA - Selenium Training'
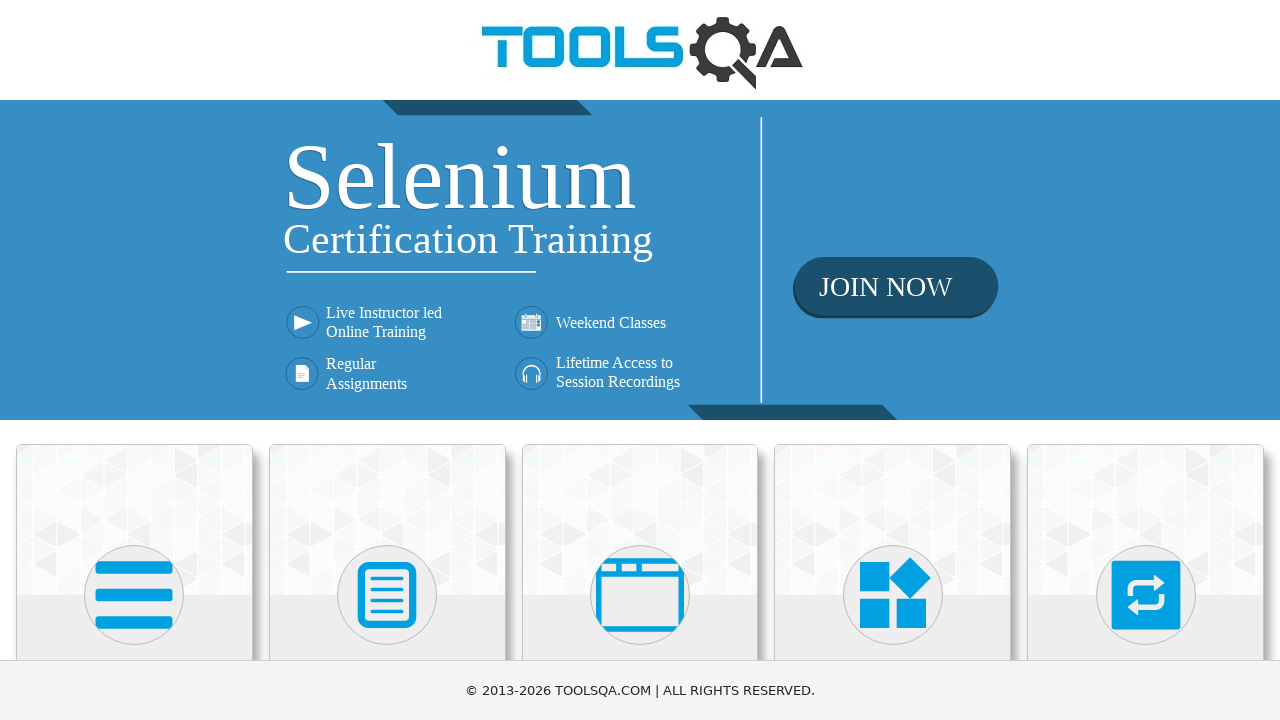

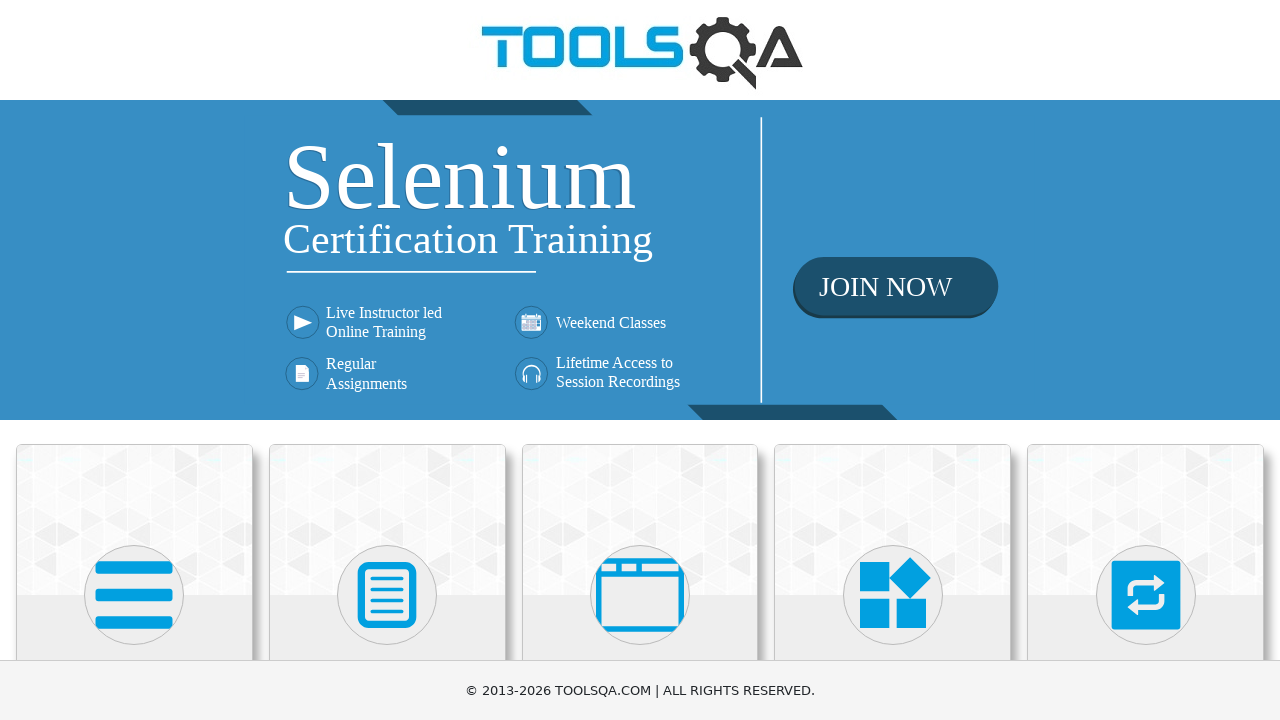